Tests dropdown selection on Selenium web form by selecting an option by index

Starting URL: https://www.selenium.dev/selenium/web/web-form.html

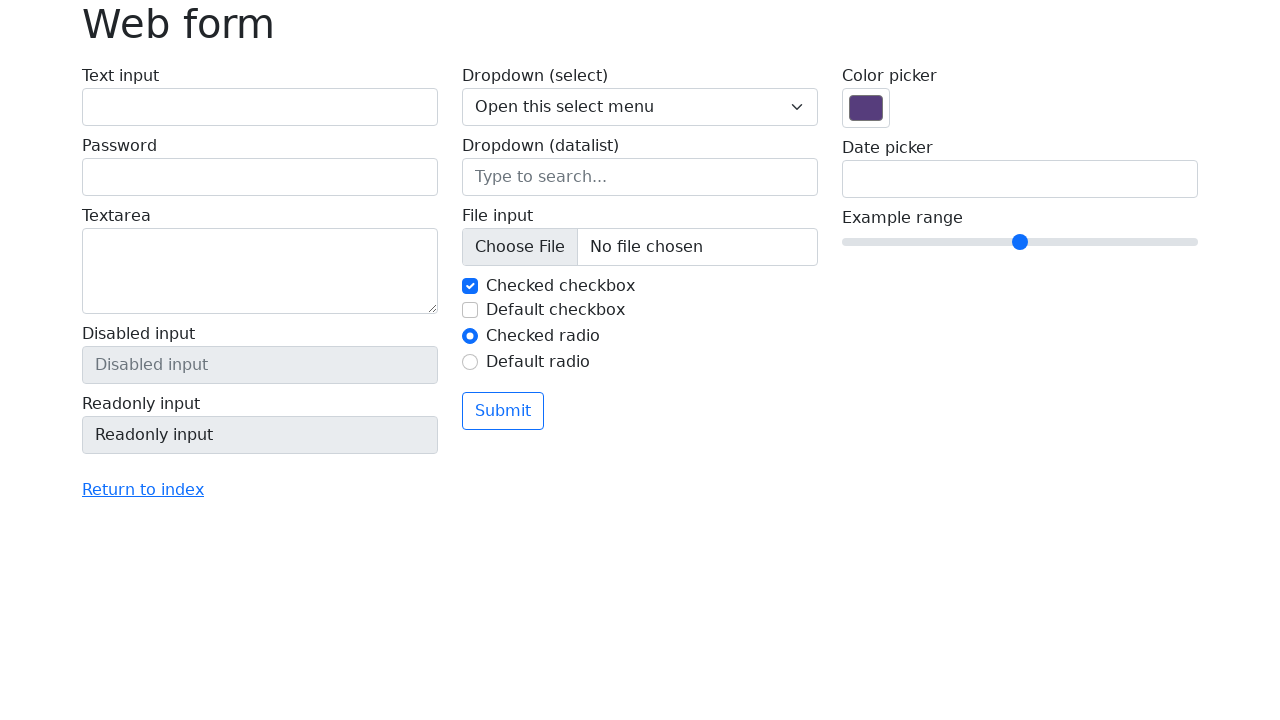

Waited for dropdown selector to be visible
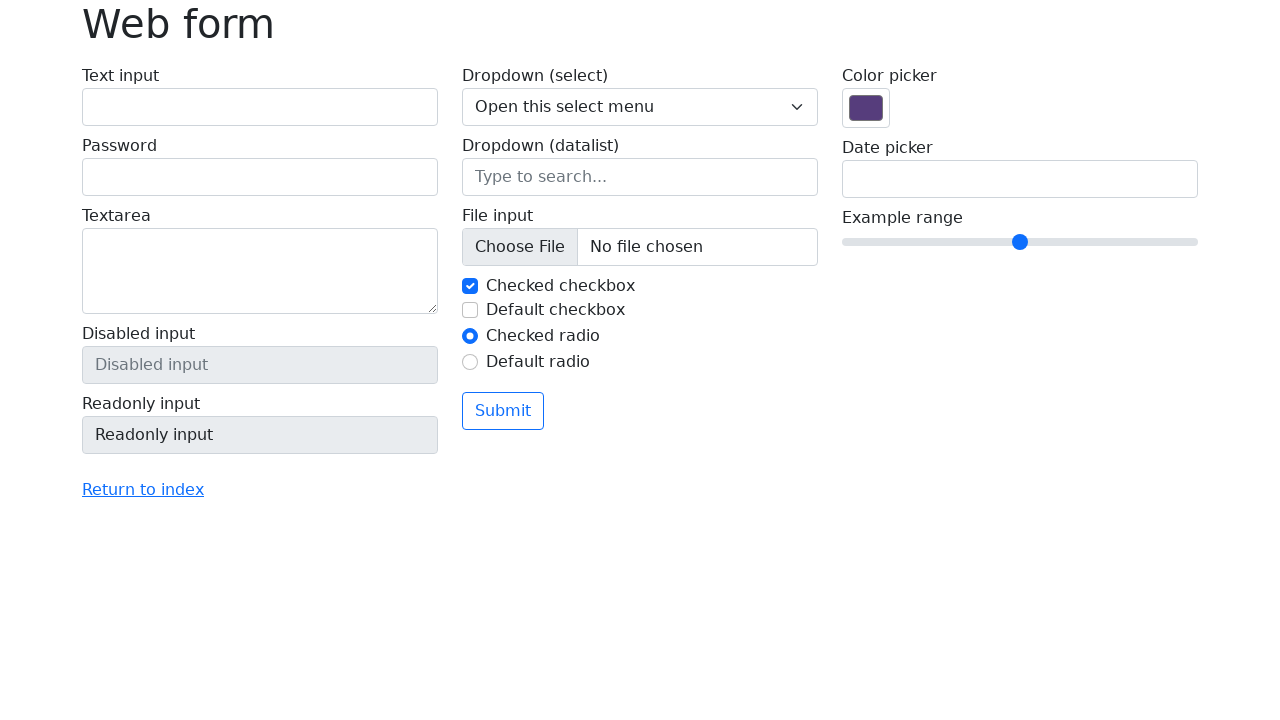

Selected option at index 1 from dropdown on select[name='my-select']
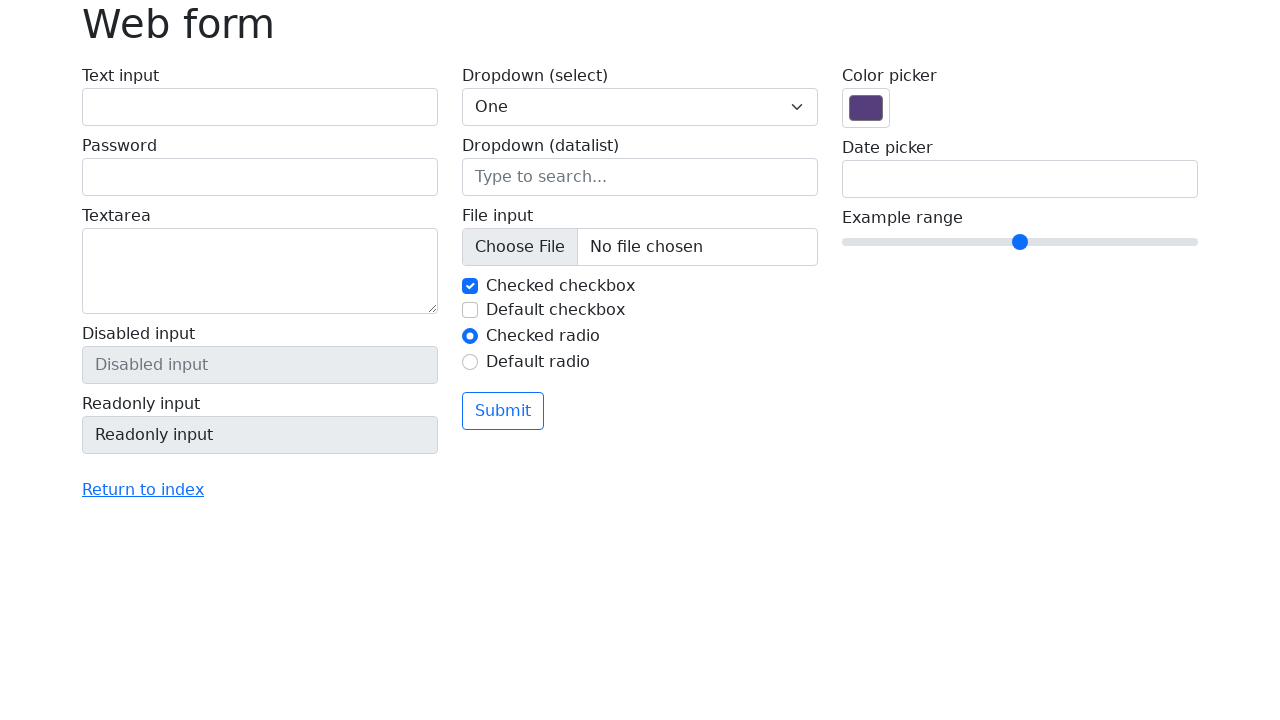

Retrieved selected dropdown value: 1
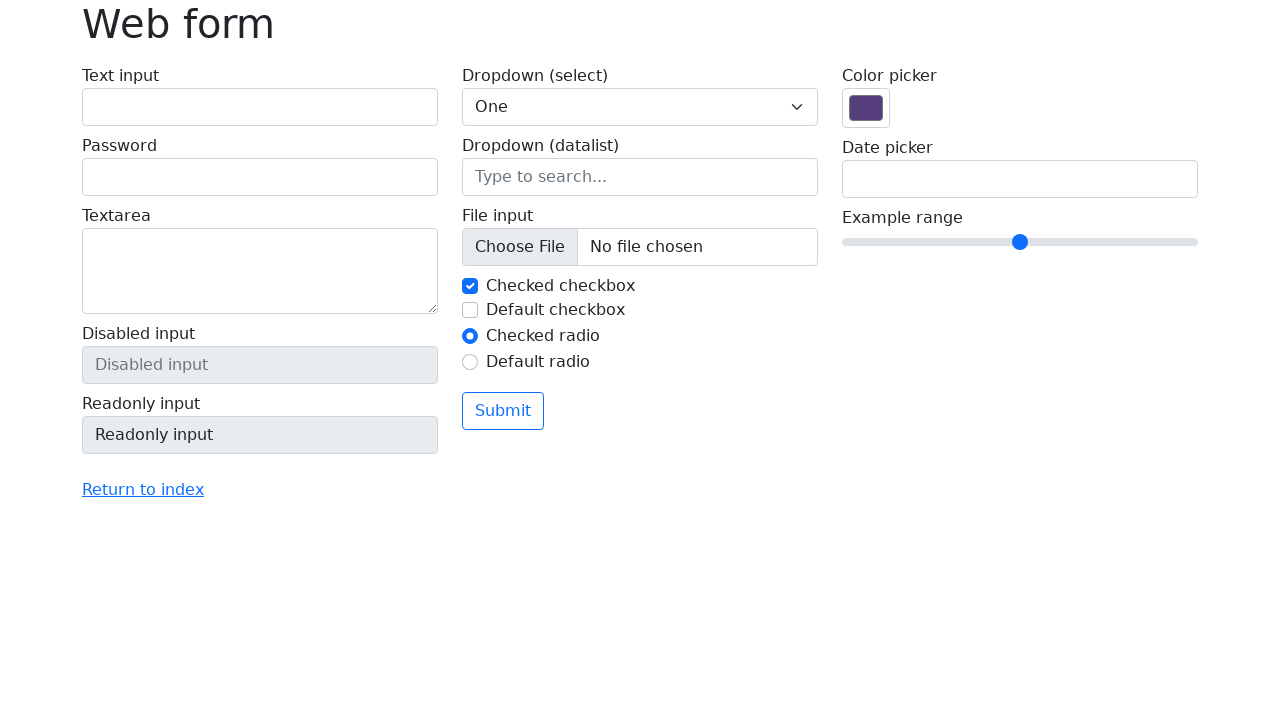

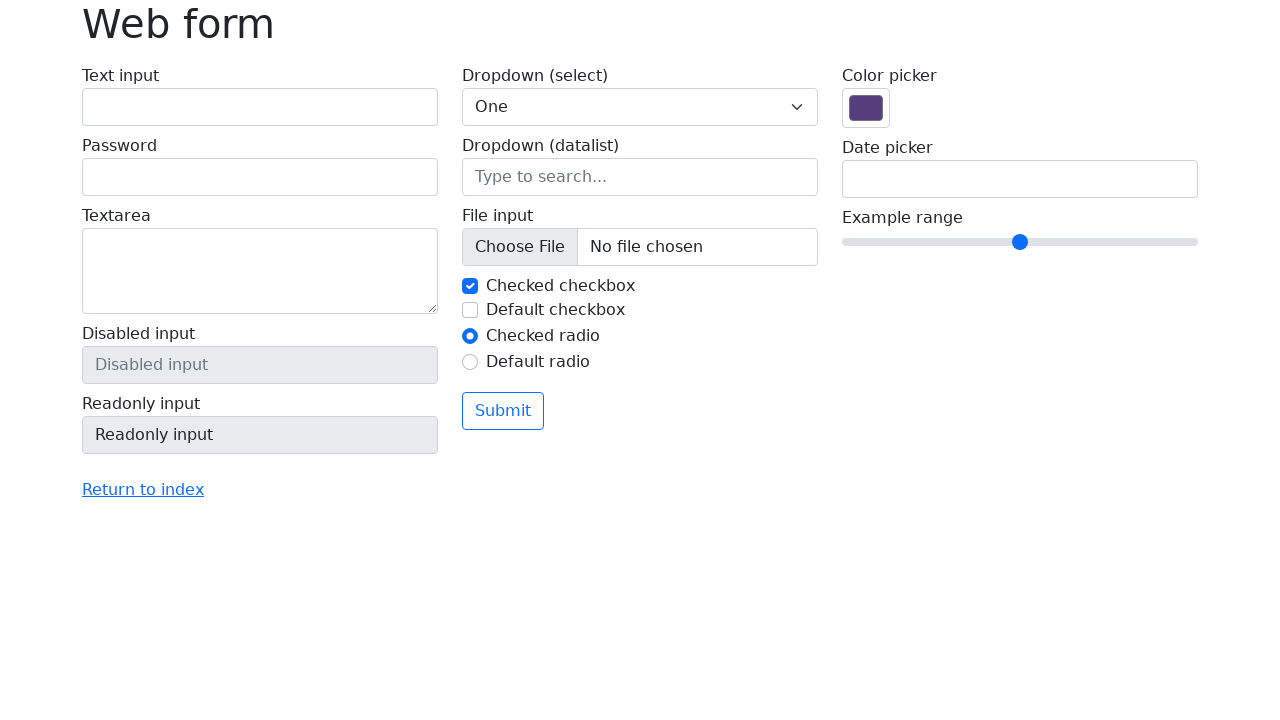